Navigates to W3Schools HTML page, scrolls to and clicks on the 'HTML Tag List' link

Starting URL: https://www.w3schools.com/html/

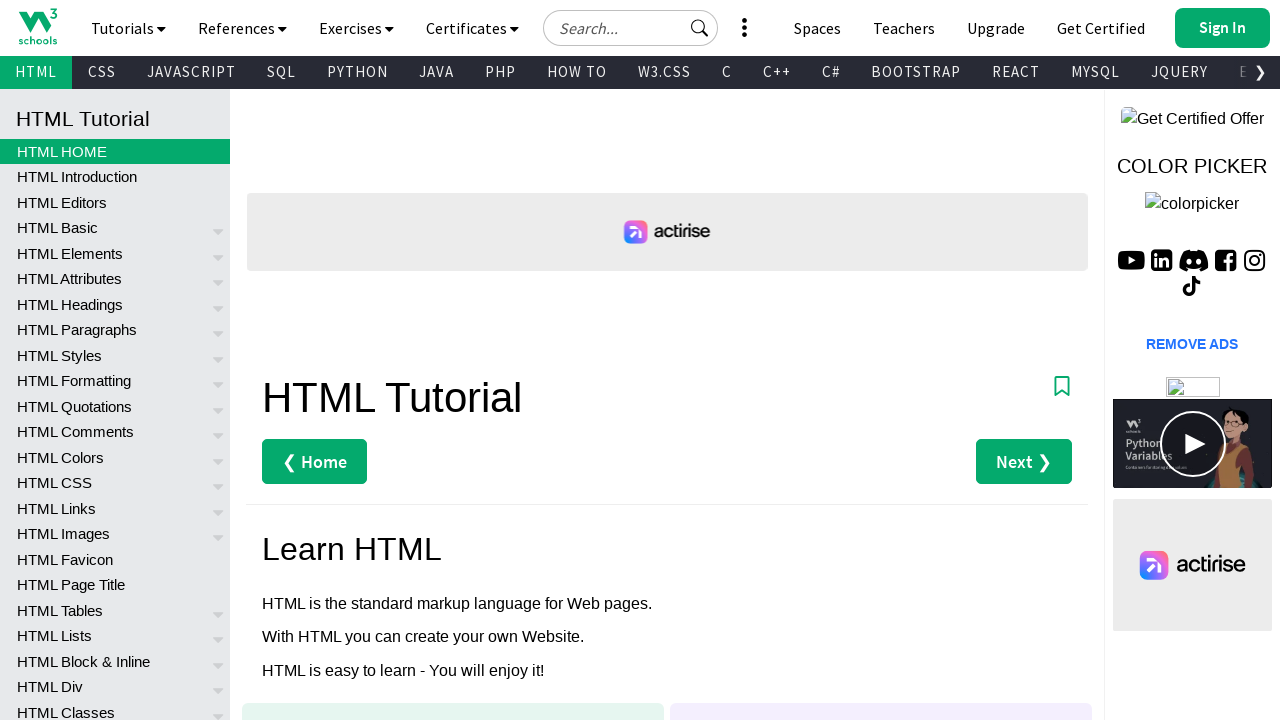

Waited 3 seconds for W3Schools HTML page to load
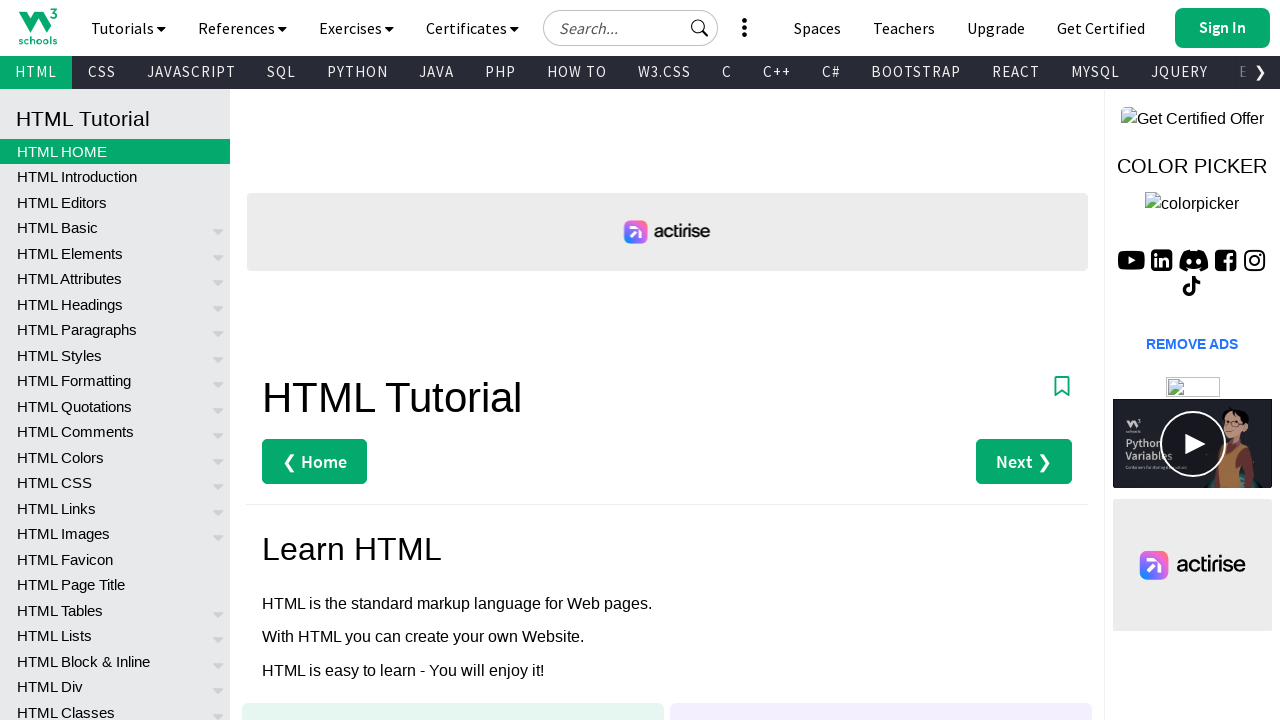

Located 'HTML Tag List' link element
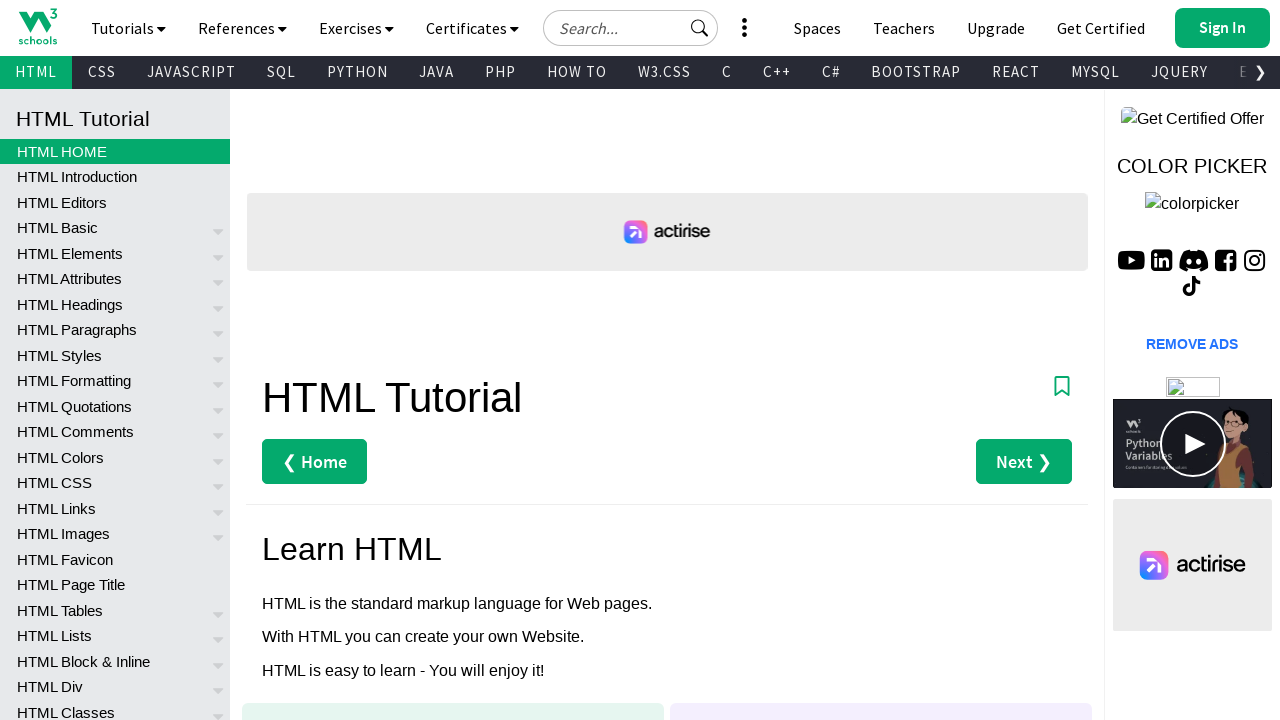

Scrolled 'HTML Tag List' link into view
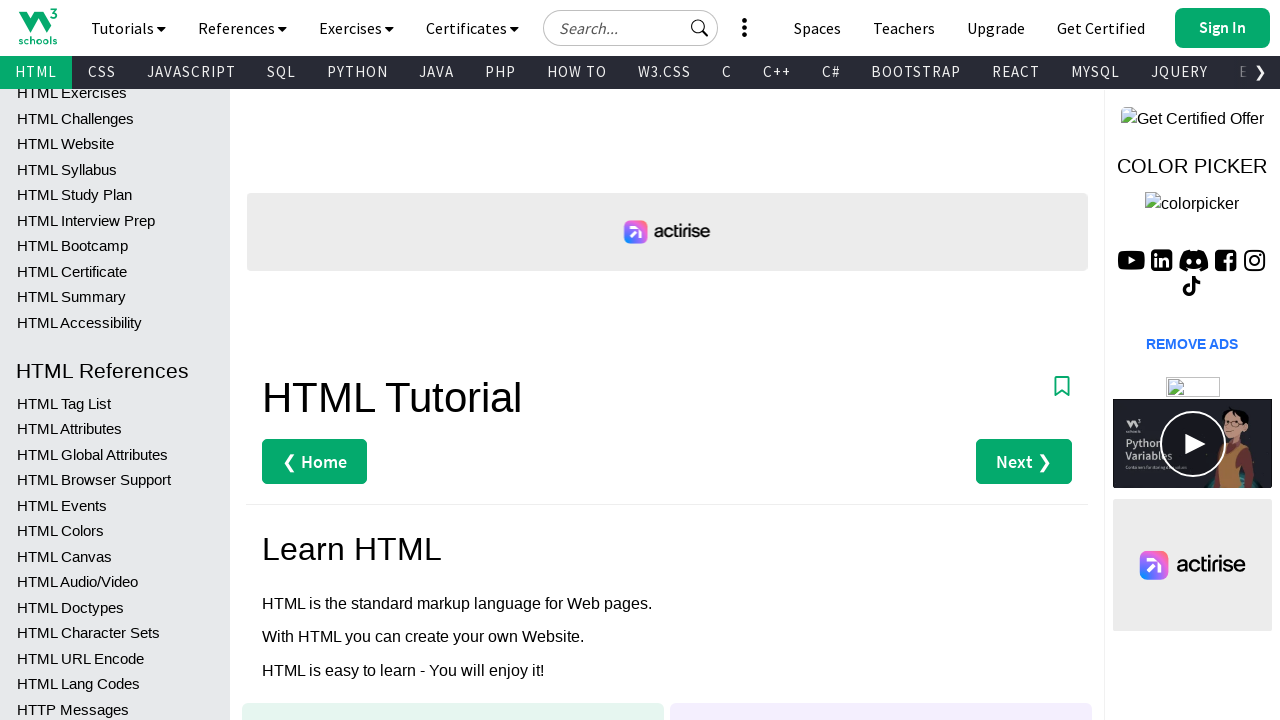

Clicked 'HTML Tag List' link at (115, 403) on internal:text="HTML Tag List"i
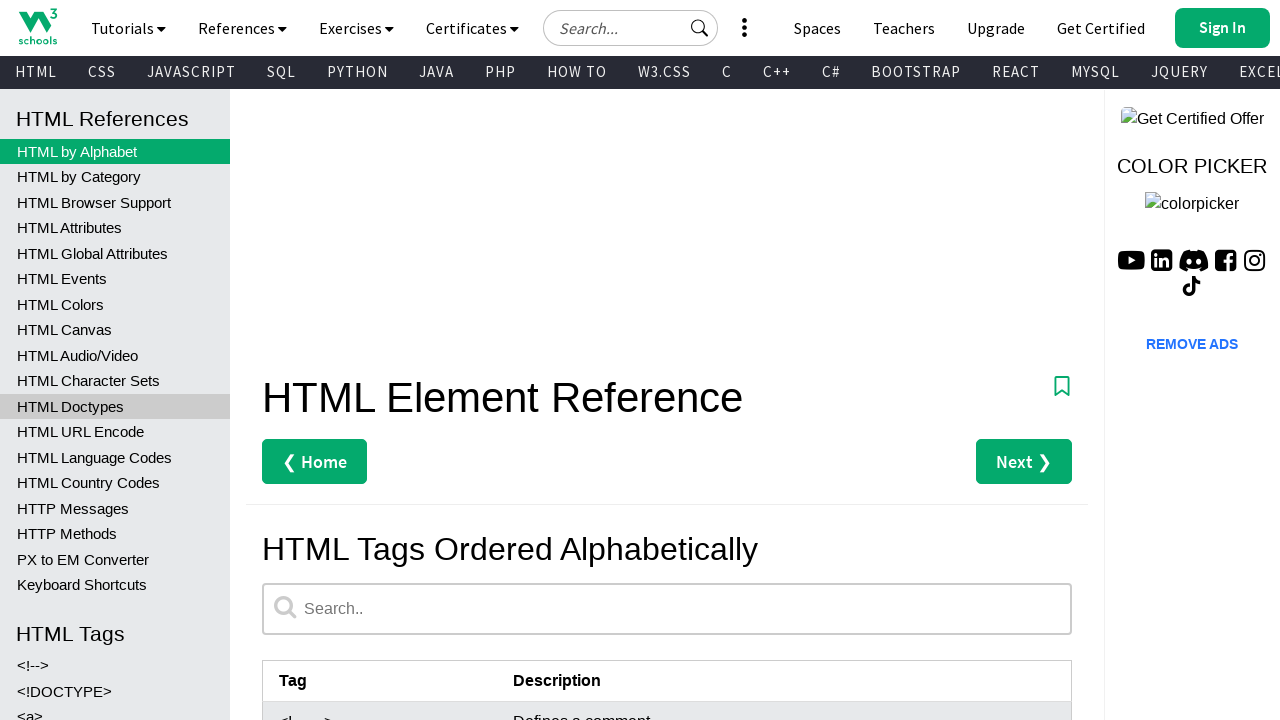

Waited 3 seconds after clicking link for page to load
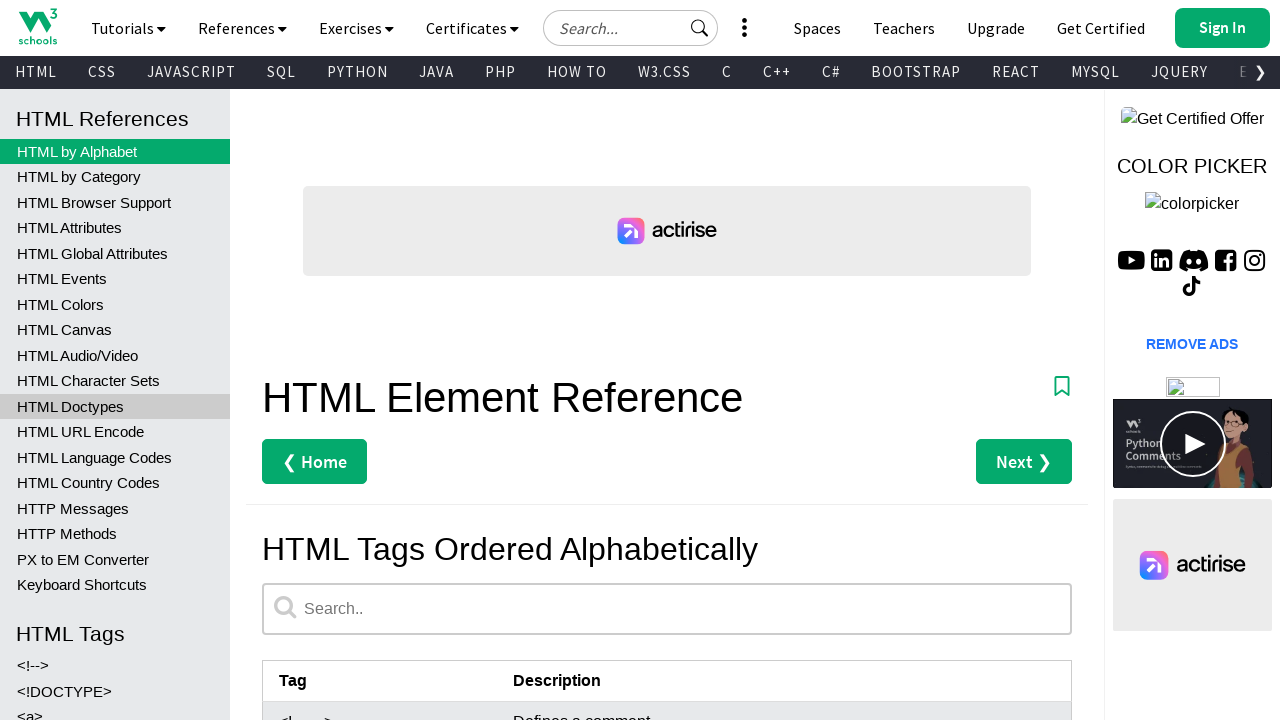

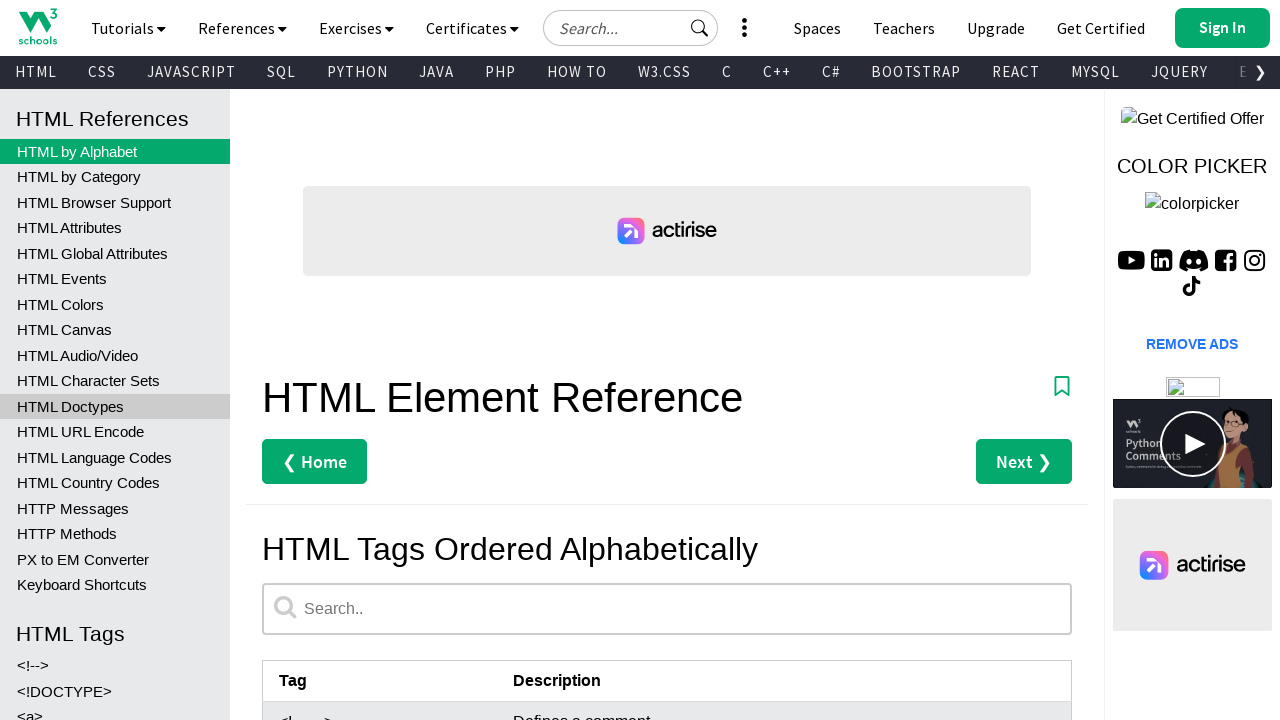